Automates the Human Benchmark typing test by extracting the text to be typed and entering it into the typing field

Starting URL: https://humanbenchmark.com/tests/typing

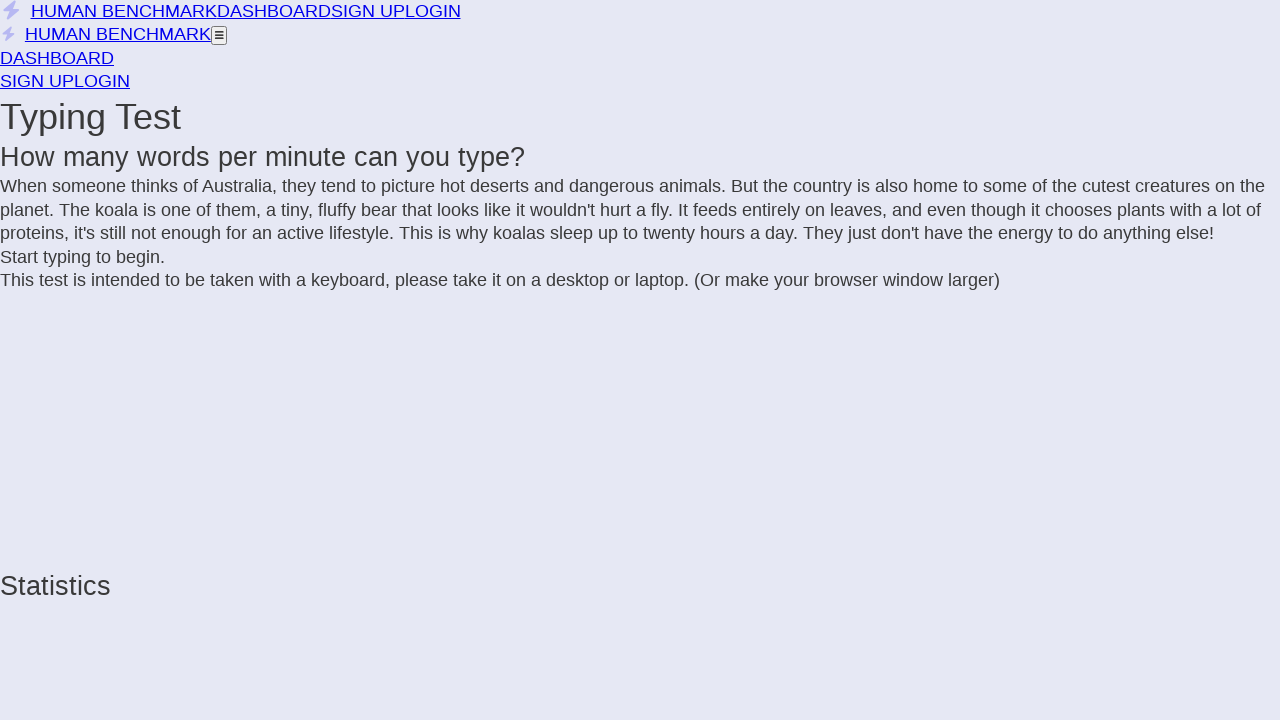

Waited for typing test to load - span.incomplete selector found
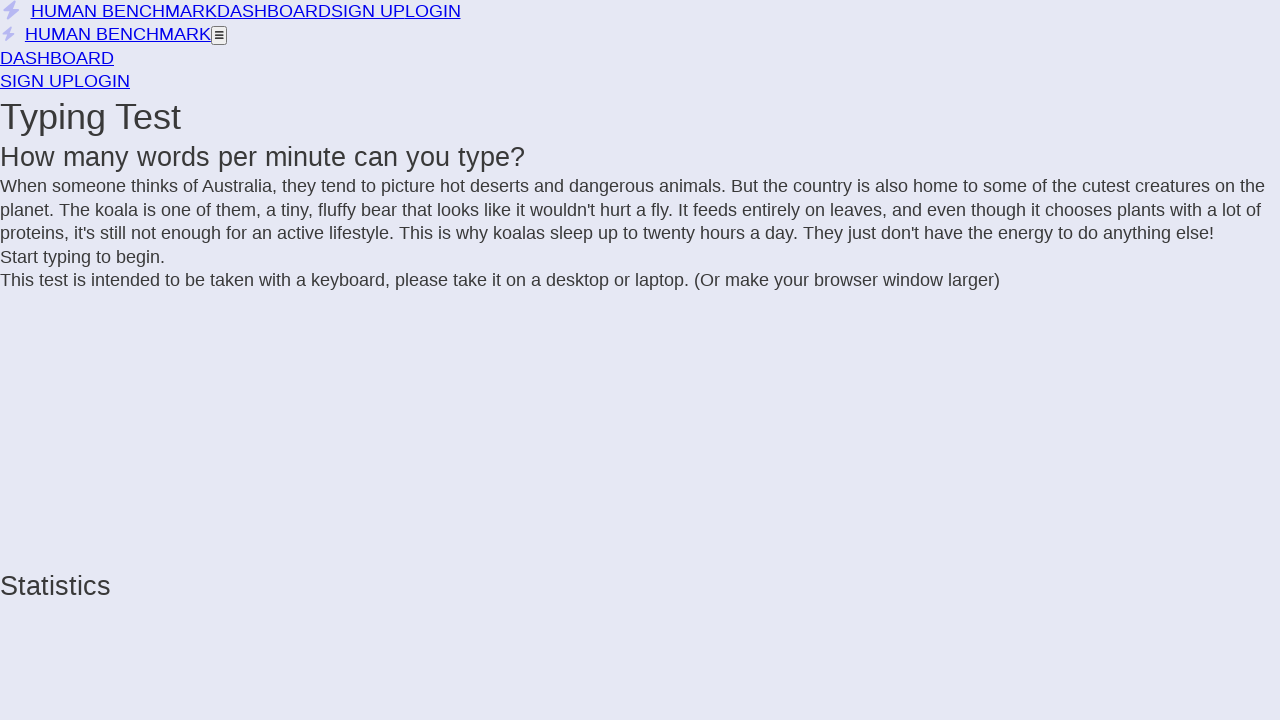

Extracted text to be typed: 'When someone thinks of Australia, they tend to picture hot deserts and dangerous animals. But the country is also home to some of the cutest creatures on the planet. The koala is one of them, a tiny, fluffy bear that looks like it wouldn't hurt a fly. It feeds entirely on leaves, and even though it chooses plants with a lot of proteins, it's still not enough for an active lifestyle. This is why koalas sleep up to twenty hours a day. They just don't have the energy to do anything else!'
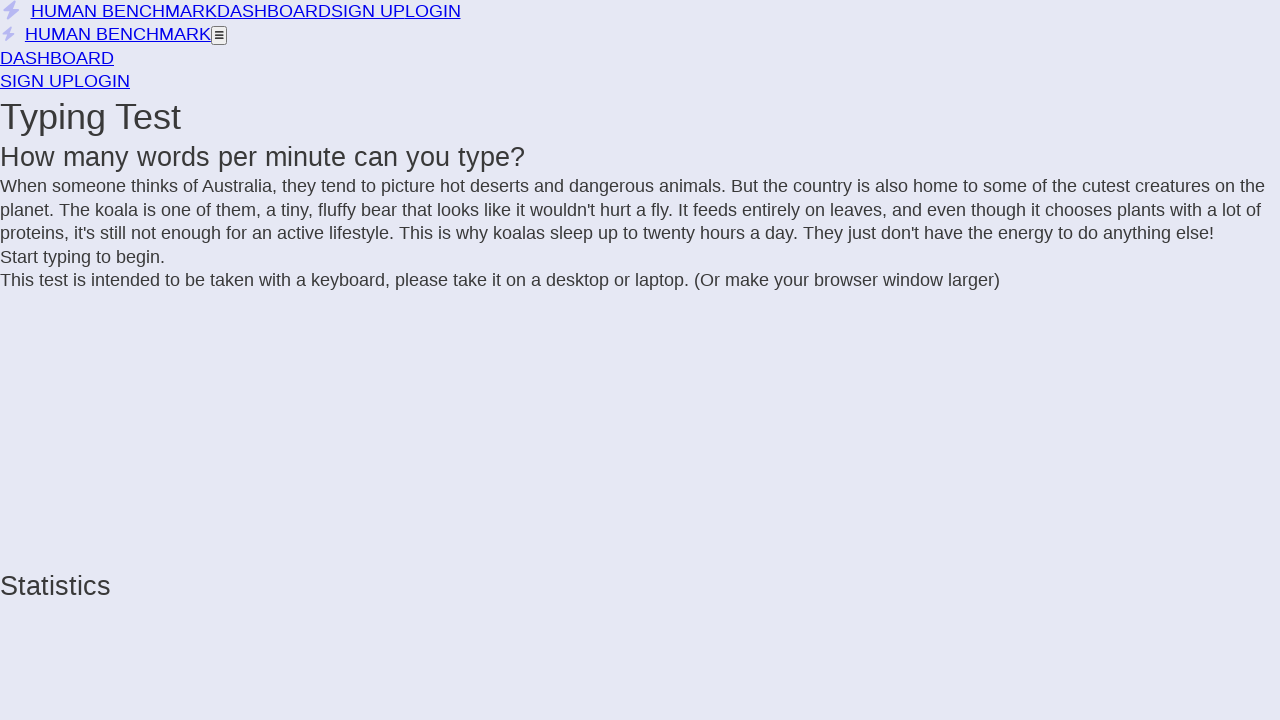

Clicked on typing area to focus it and start the test at (640, 211) on div.letters
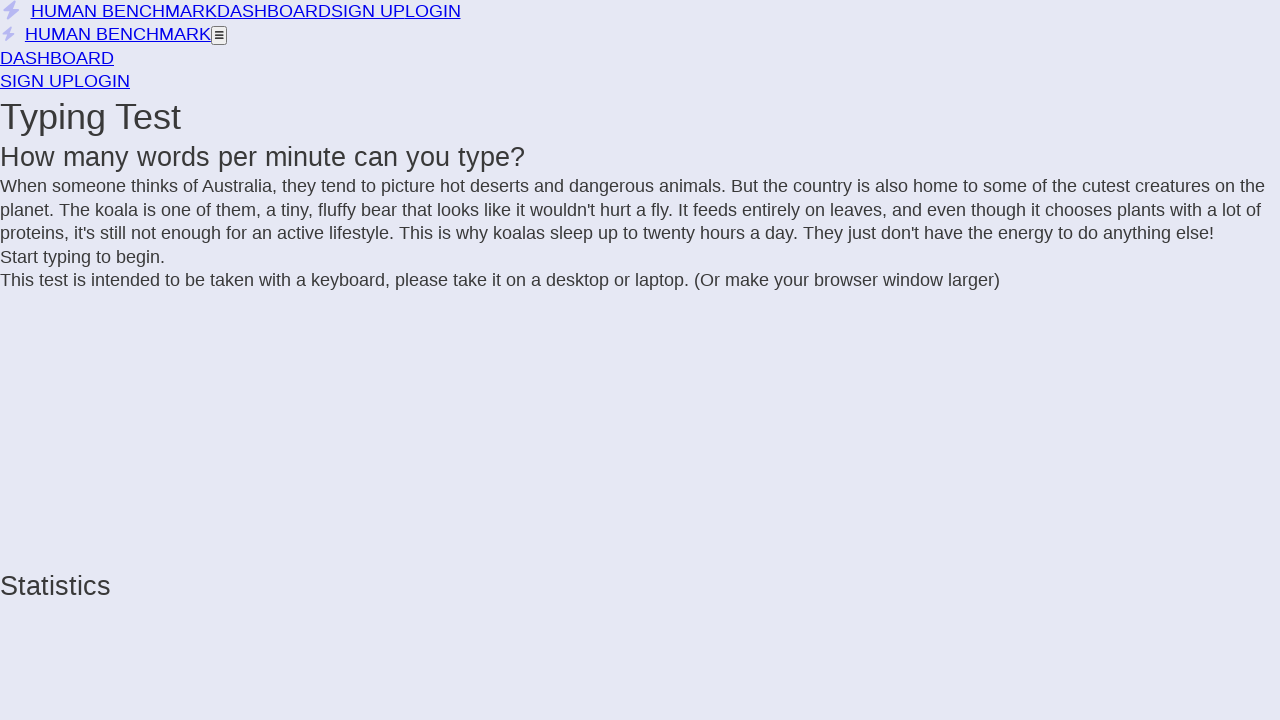

Typed the extracted text with no delay between characters
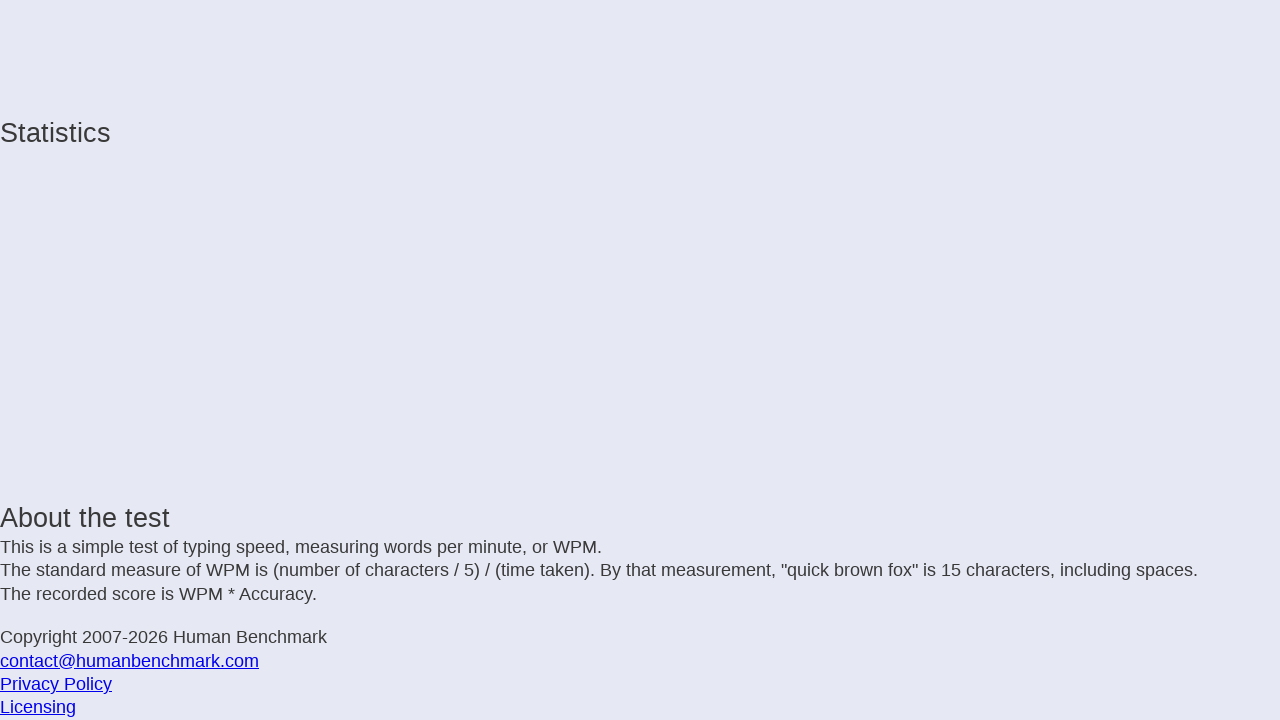

Waited 2 seconds to allow results to display
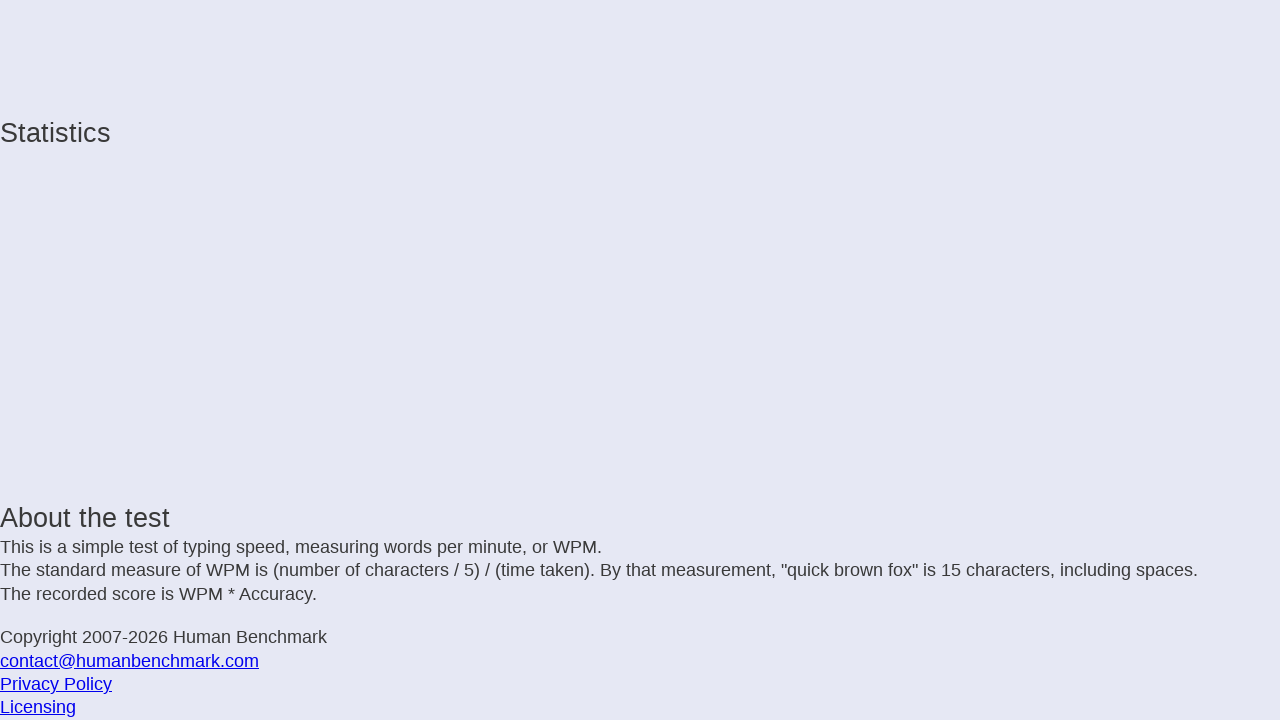

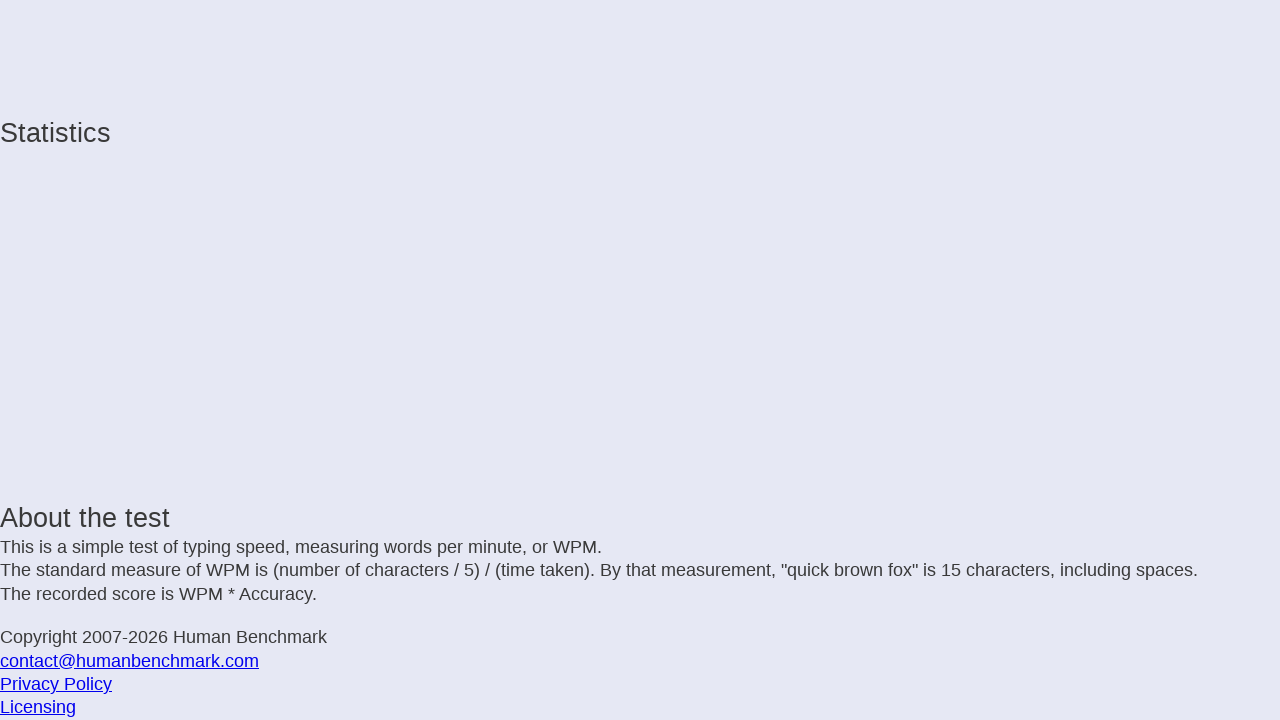